Tests dynamic dropdown for passenger selection by clicking to open the dropdown and incrementing adult count multiple times

Starting URL: https://rahulshettyacademy.com/dropdownsPractise/

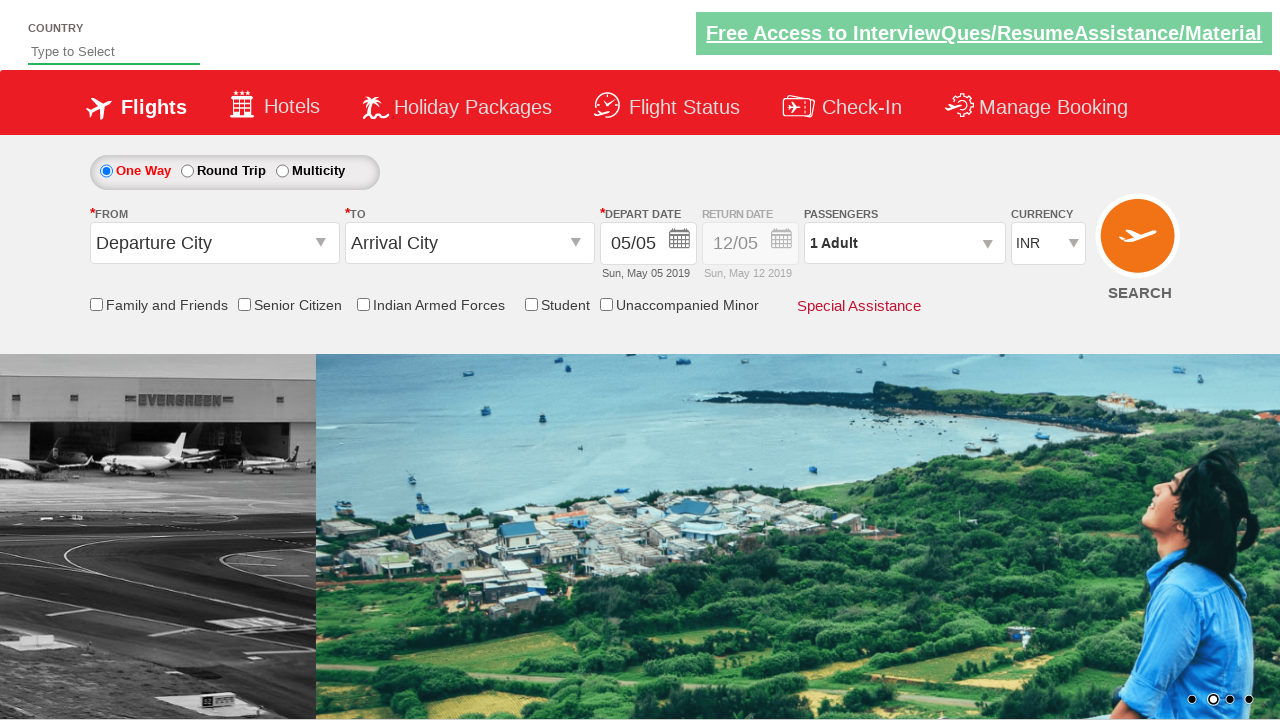

Clicked to open passenger info dropdown at (904, 243) on #divpaxinfo
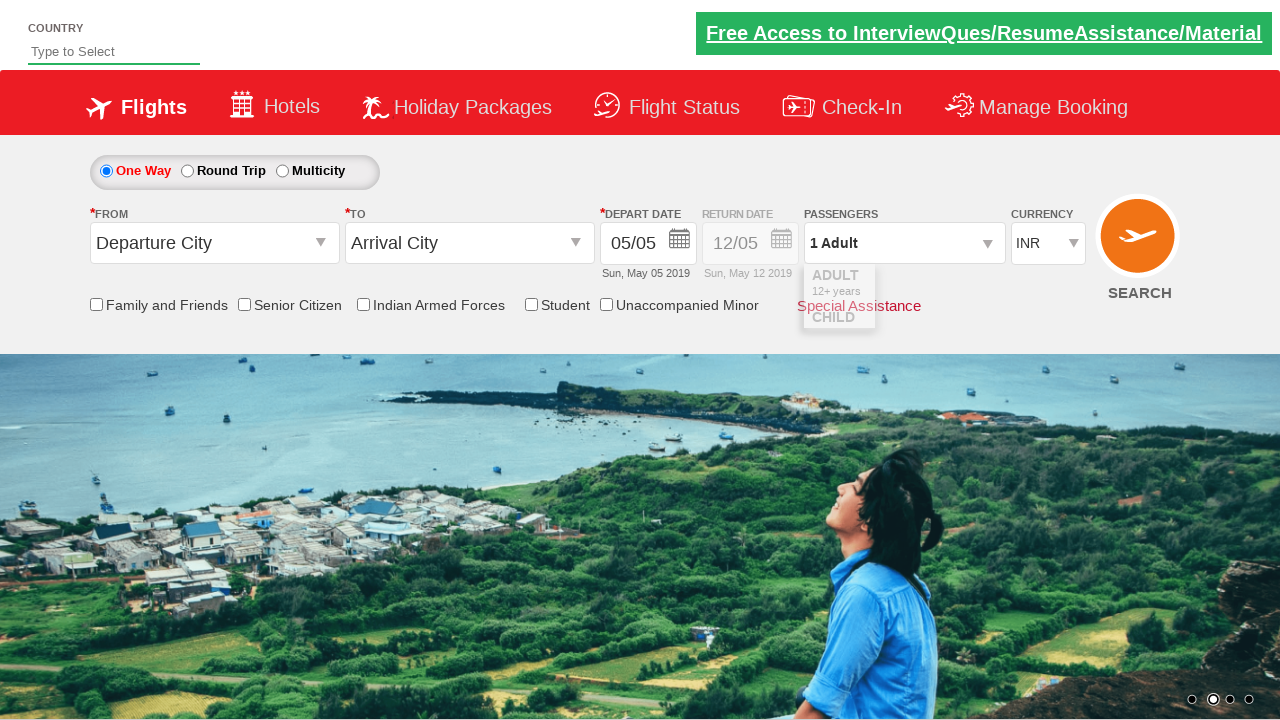

Clicked to increment adult count at (982, 288) on #hrefIncAdt
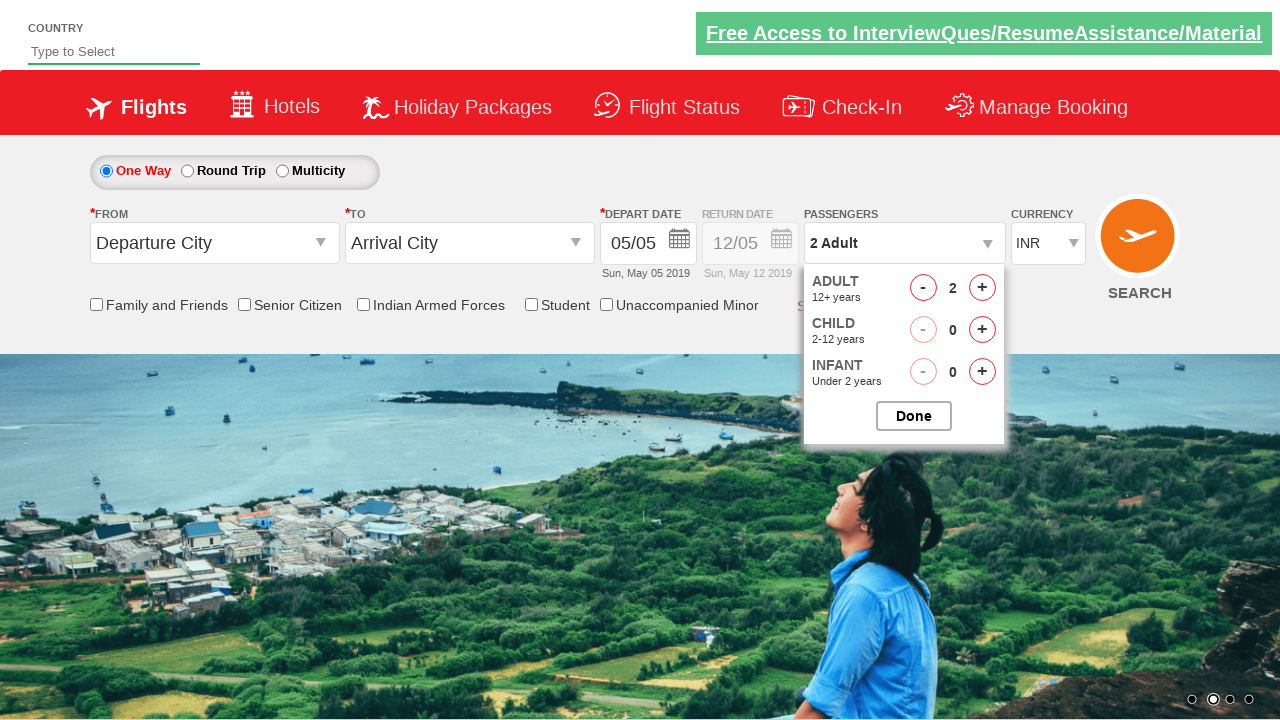

Clicked to increment adult count at (982, 288) on #hrefIncAdt
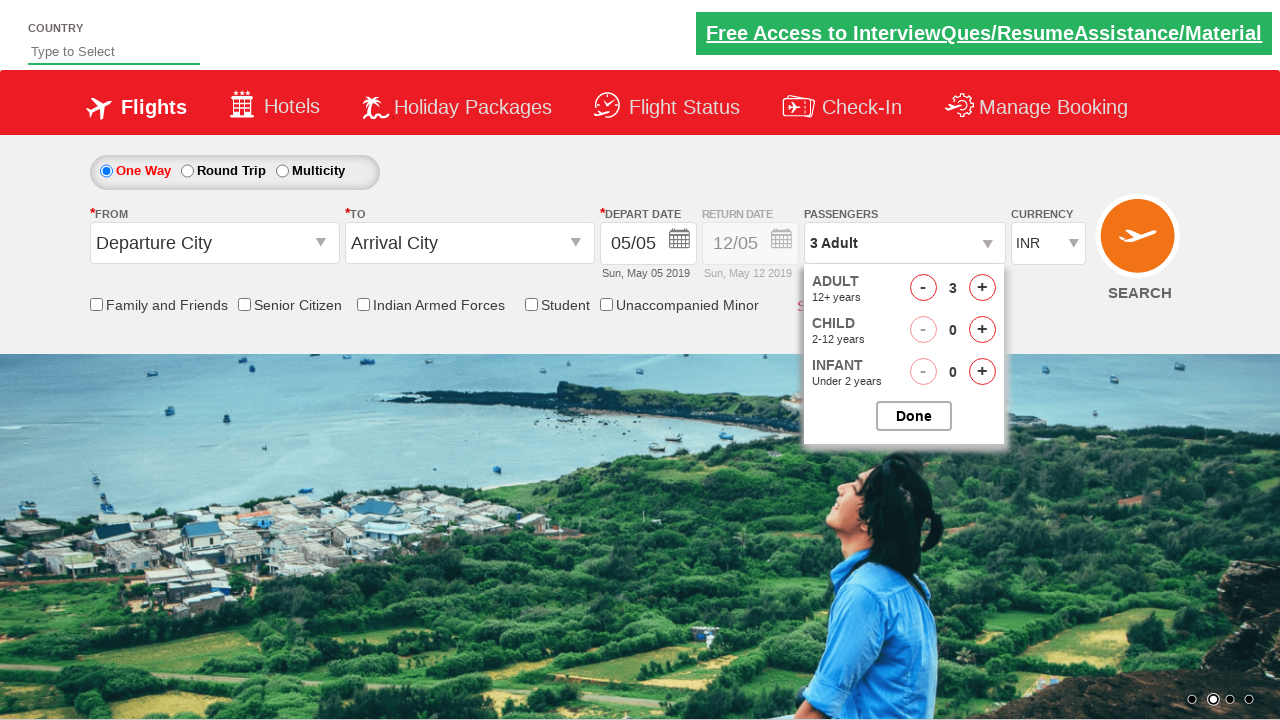

Clicked to increment adult count at (982, 288) on #hrefIncAdt
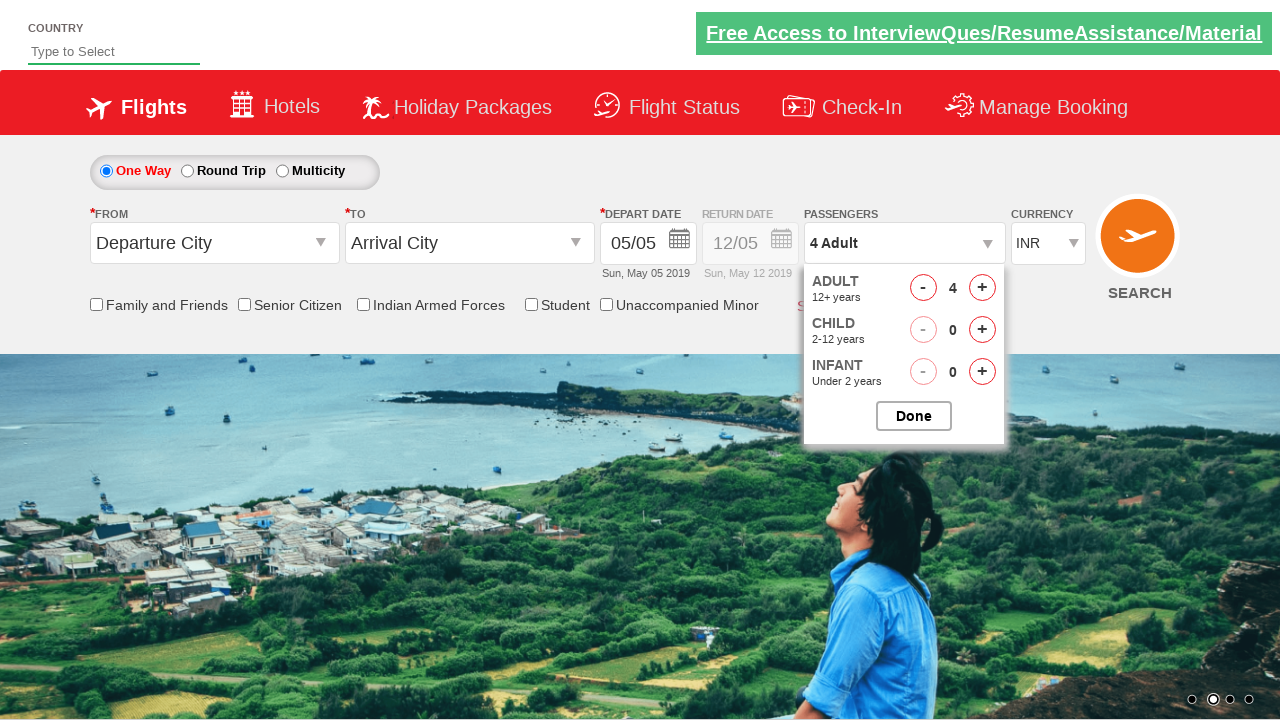

Closed the passenger options dropdown at (914, 416) on #btnclosepaxoption
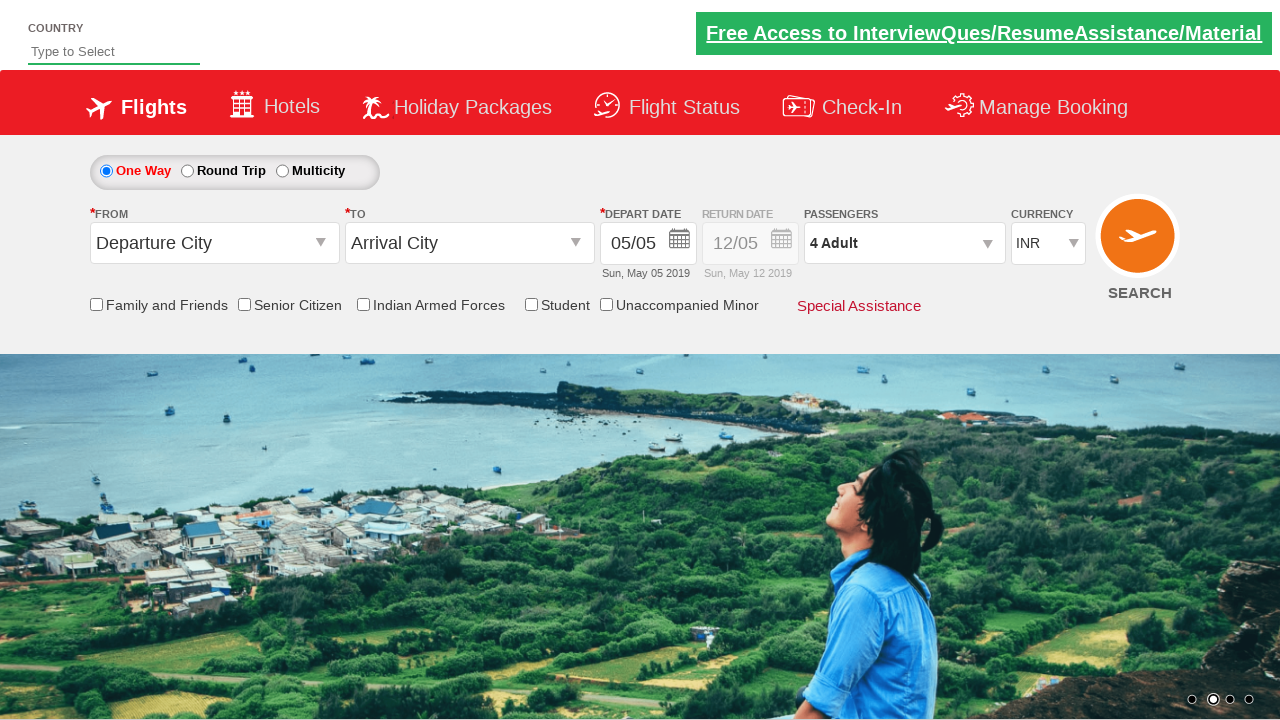

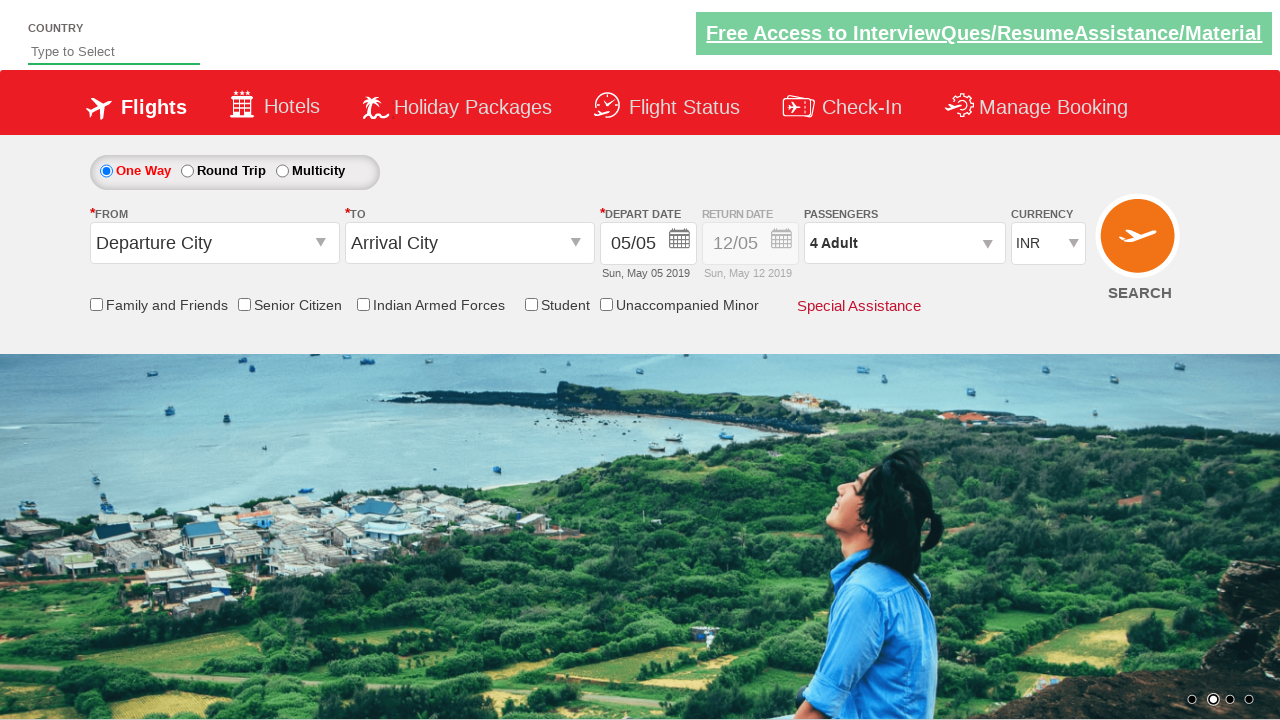